Tests MailChimp password validation by entering different password patterns and verifying the validation indicators update correctly

Starting URL: https://login.mailchimp.com/signup/

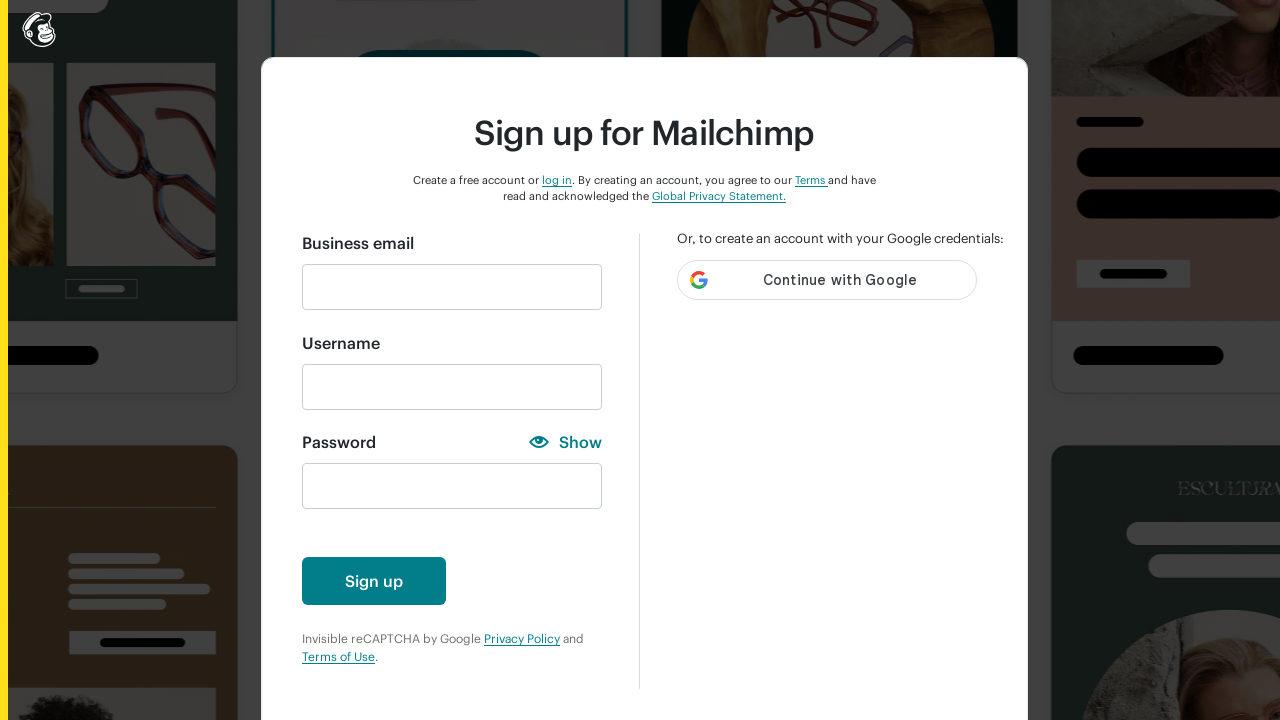

Filled email field with 'email@gmail.com' on #email
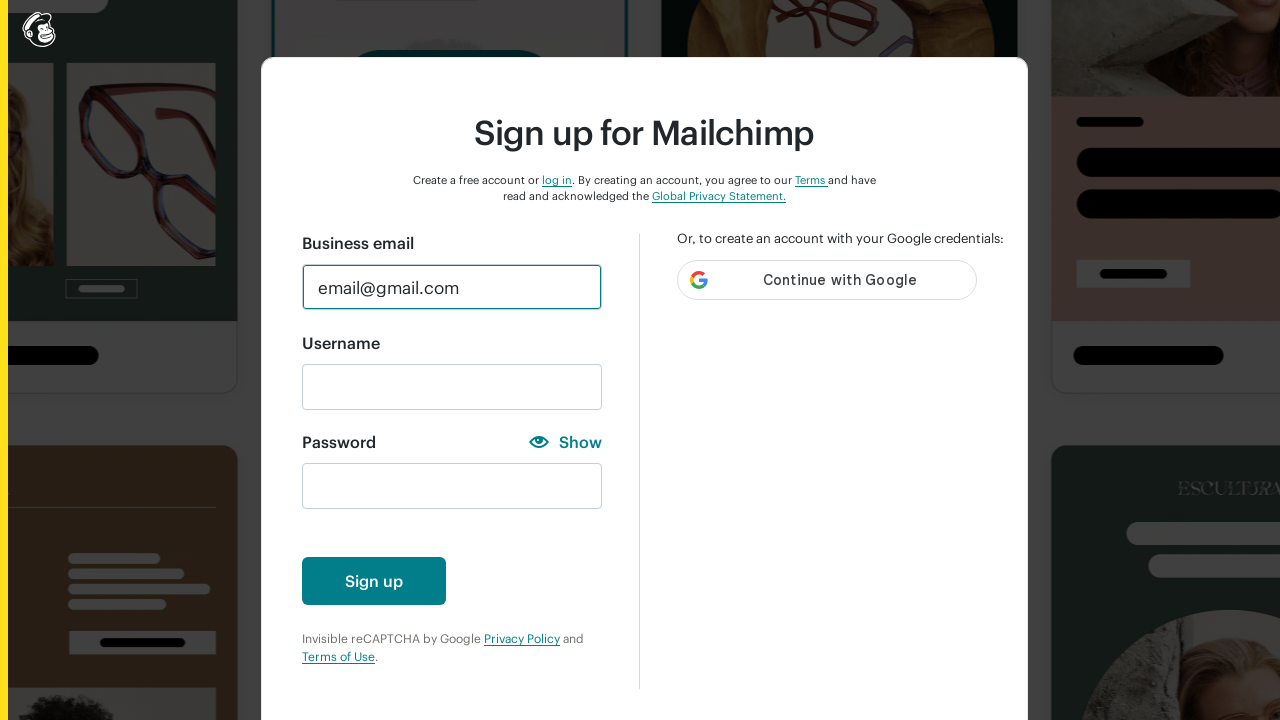

Entered lowercase password 'abc' to test lowercase validation on #new_password
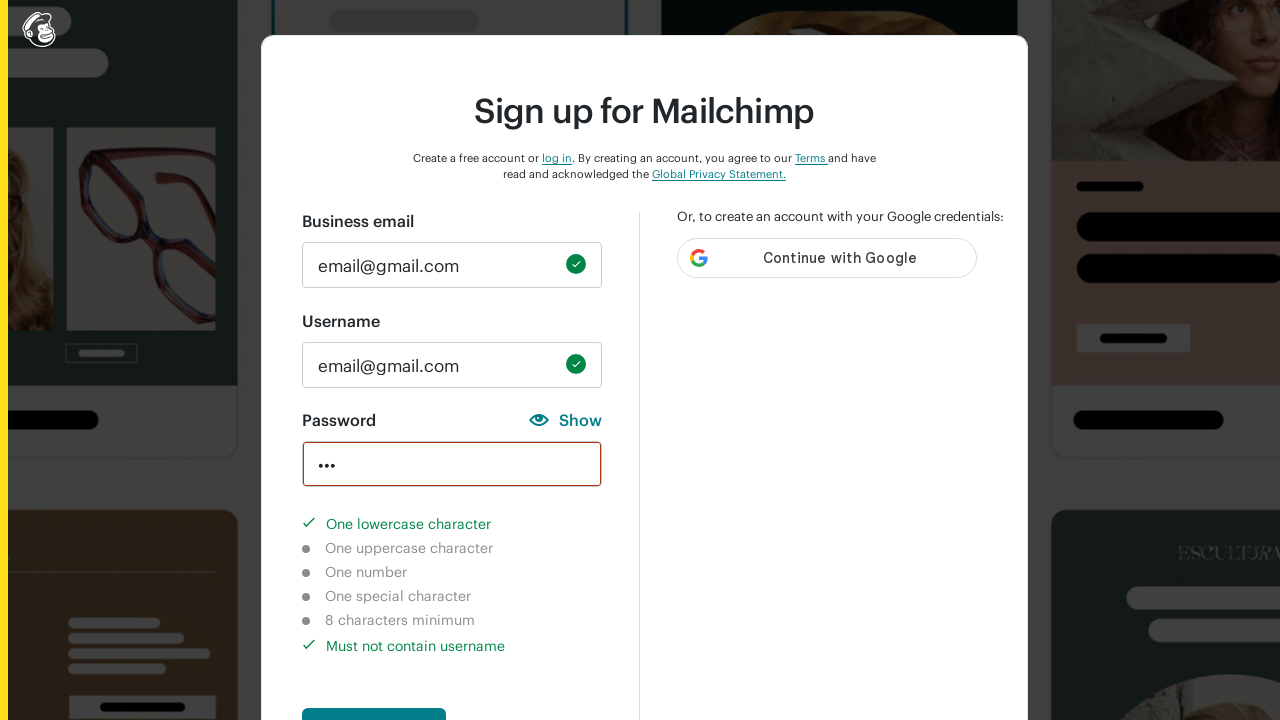

Waited 2 seconds for validation indicators to update
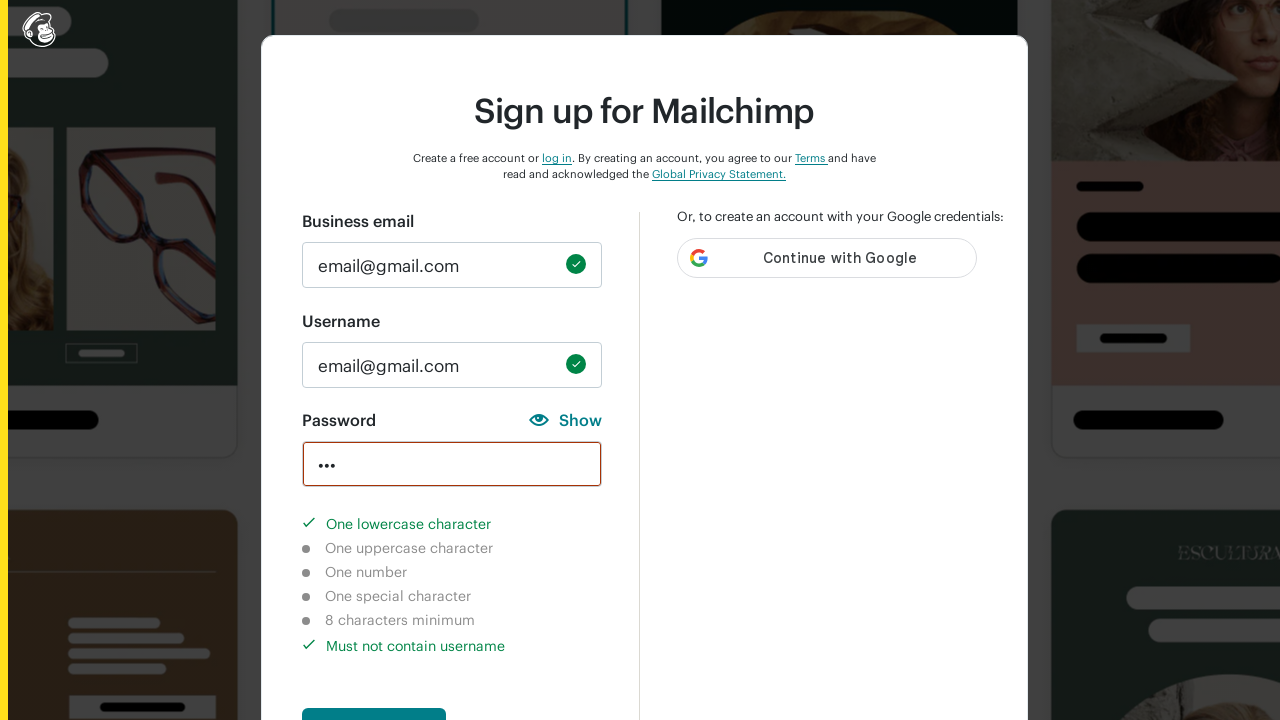

Cleared password field on #new_password
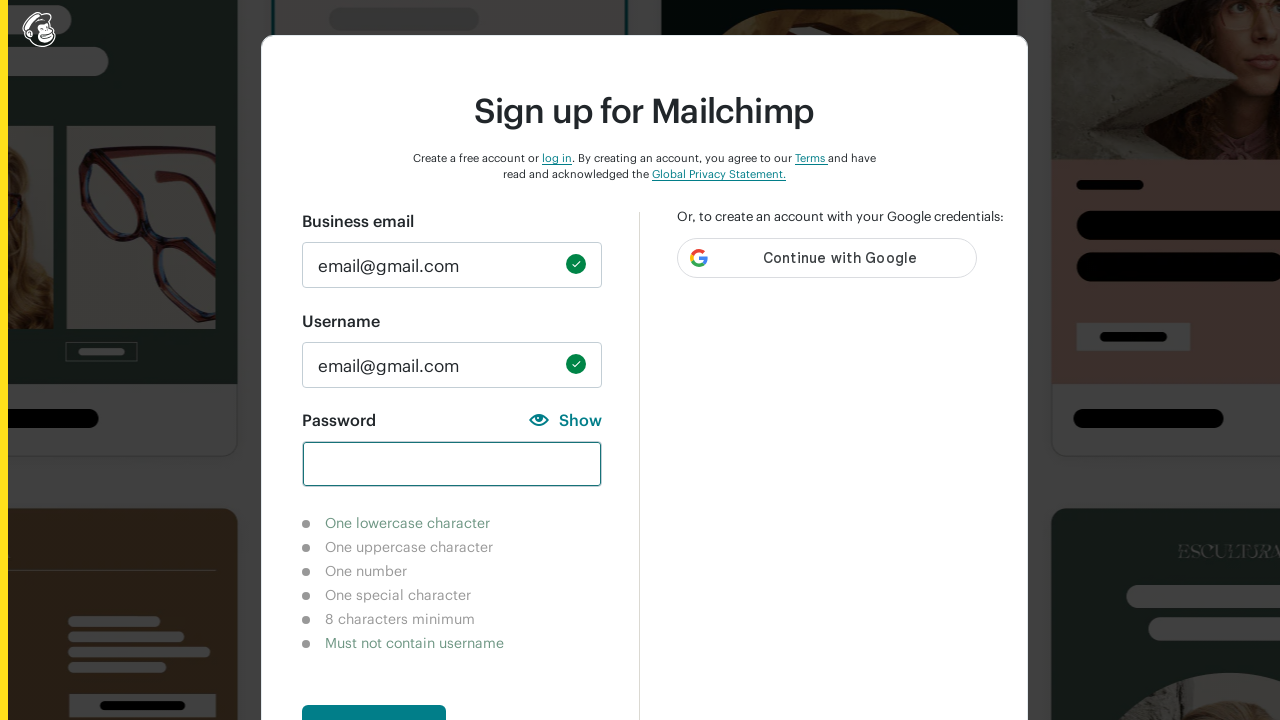

Entered uppercase password 'ABC' to test uppercase validation on #new_password
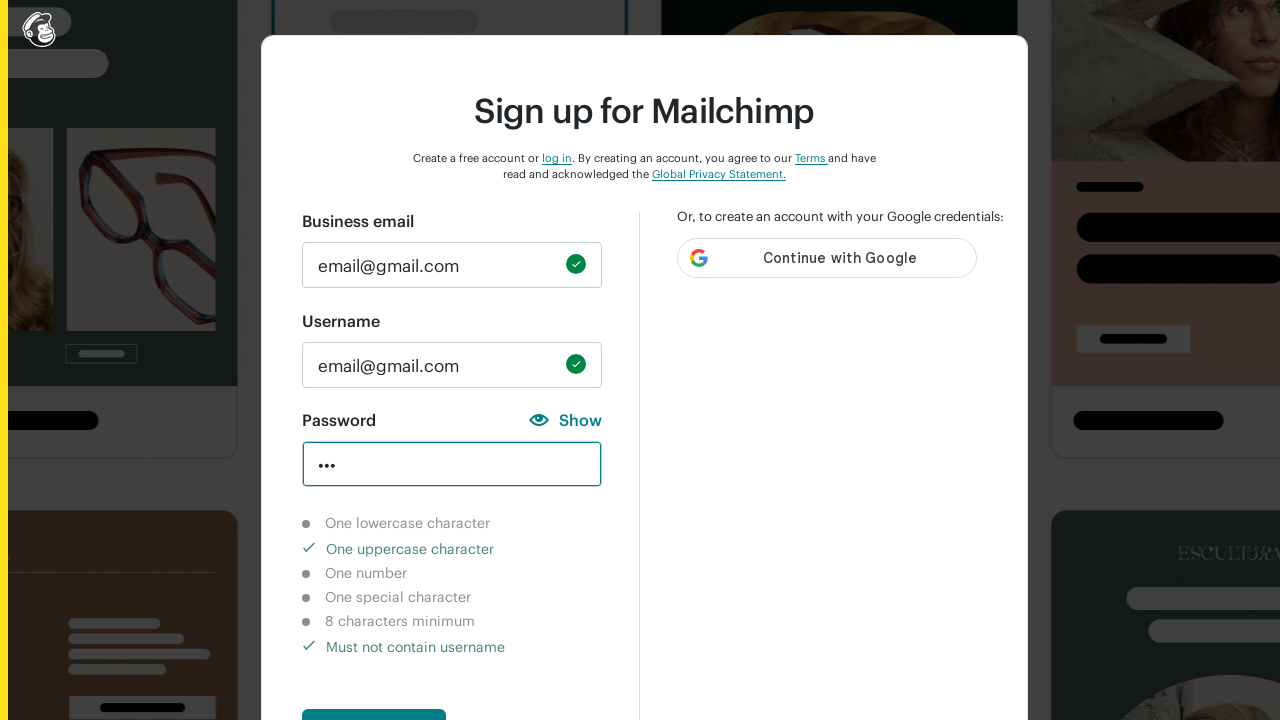

Waited 2 seconds for validation indicators to update
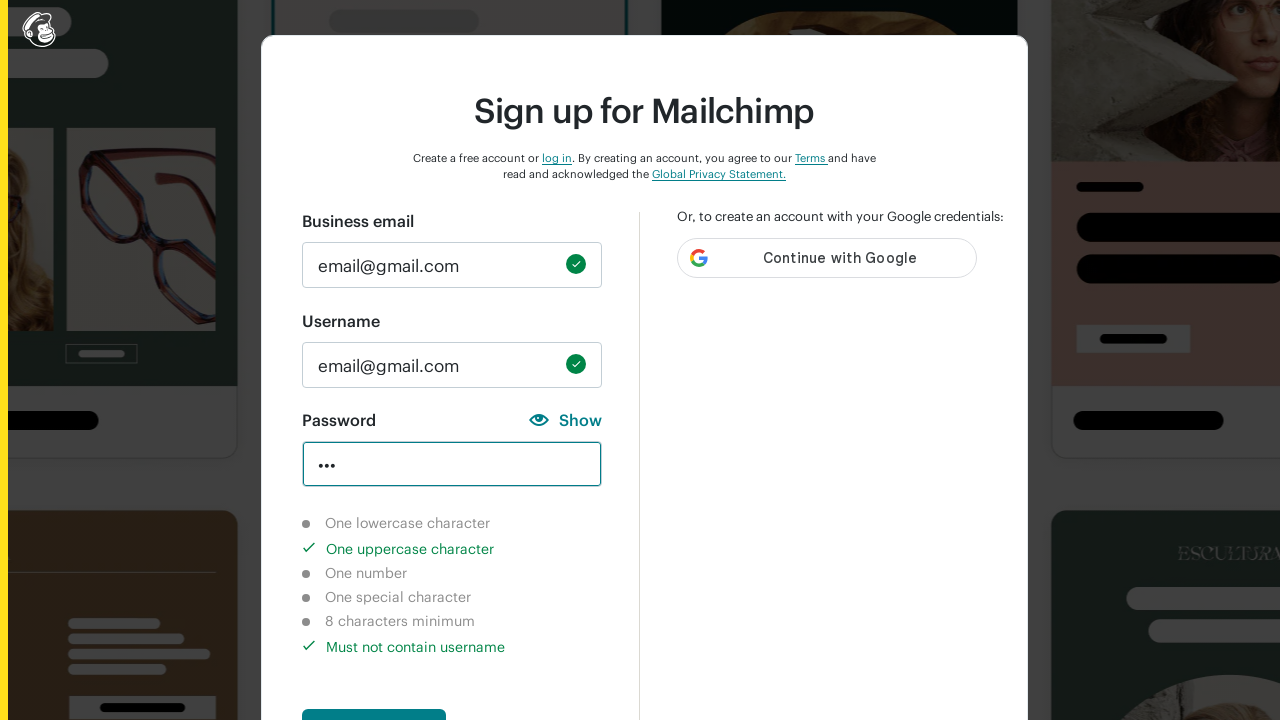

Cleared password field on #new_password
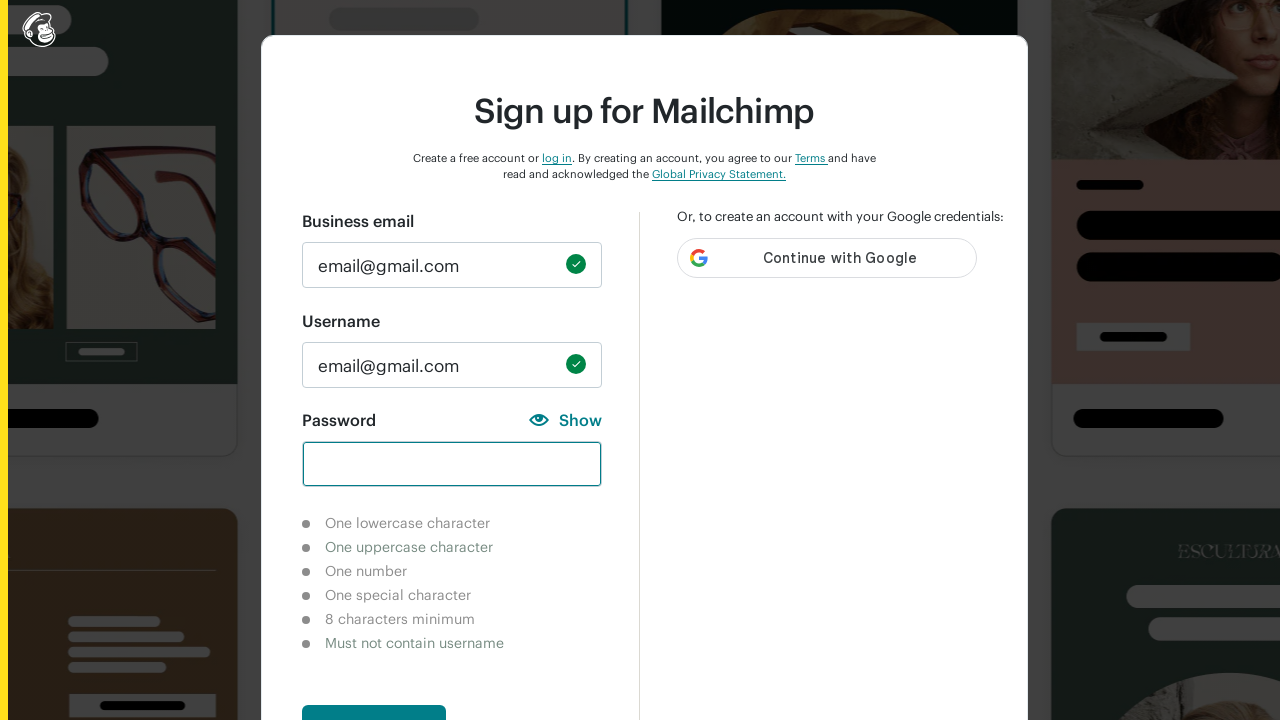

Entered numeric password '123' to test number validation on #new_password
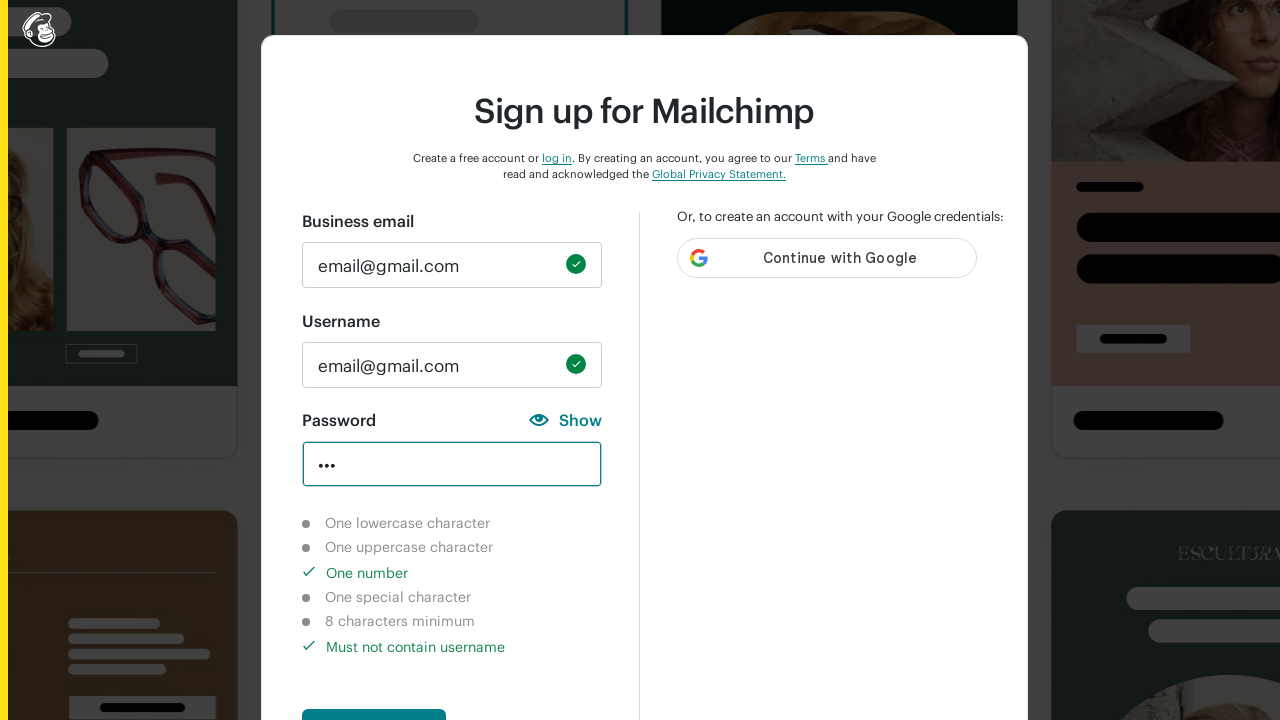

Waited 2 seconds for validation indicators to update
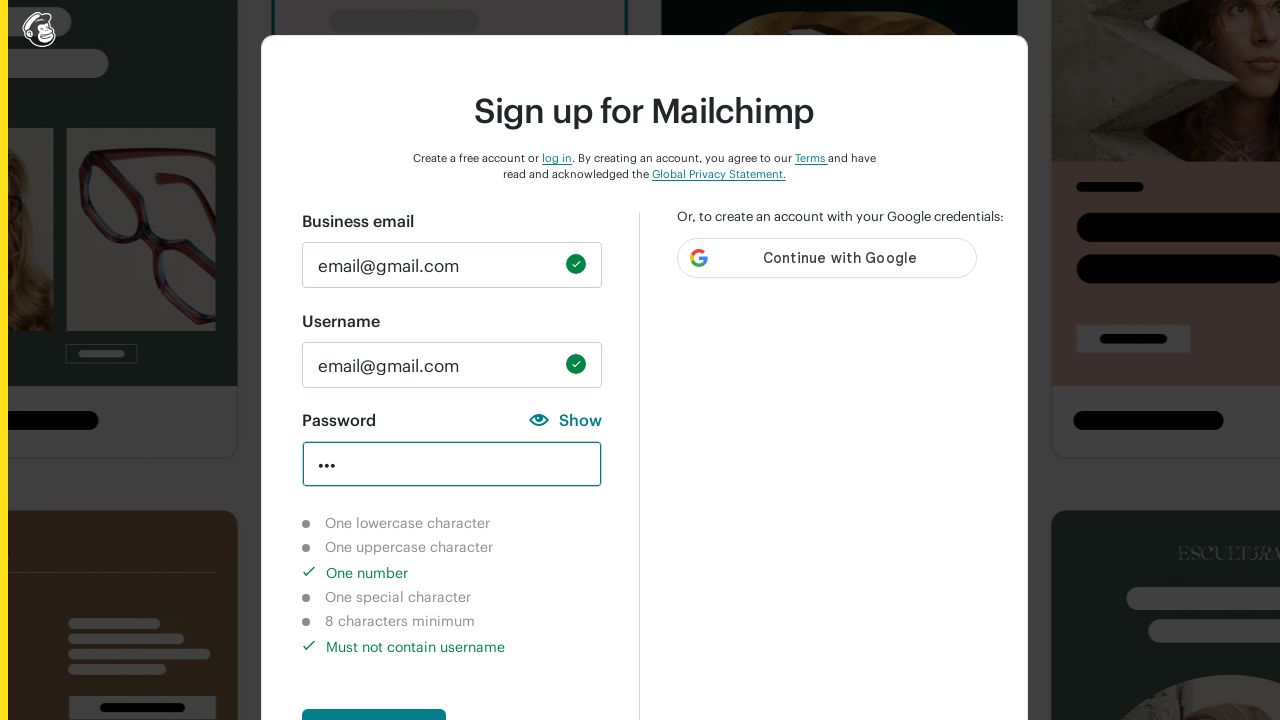

Cleared password field on #new_password
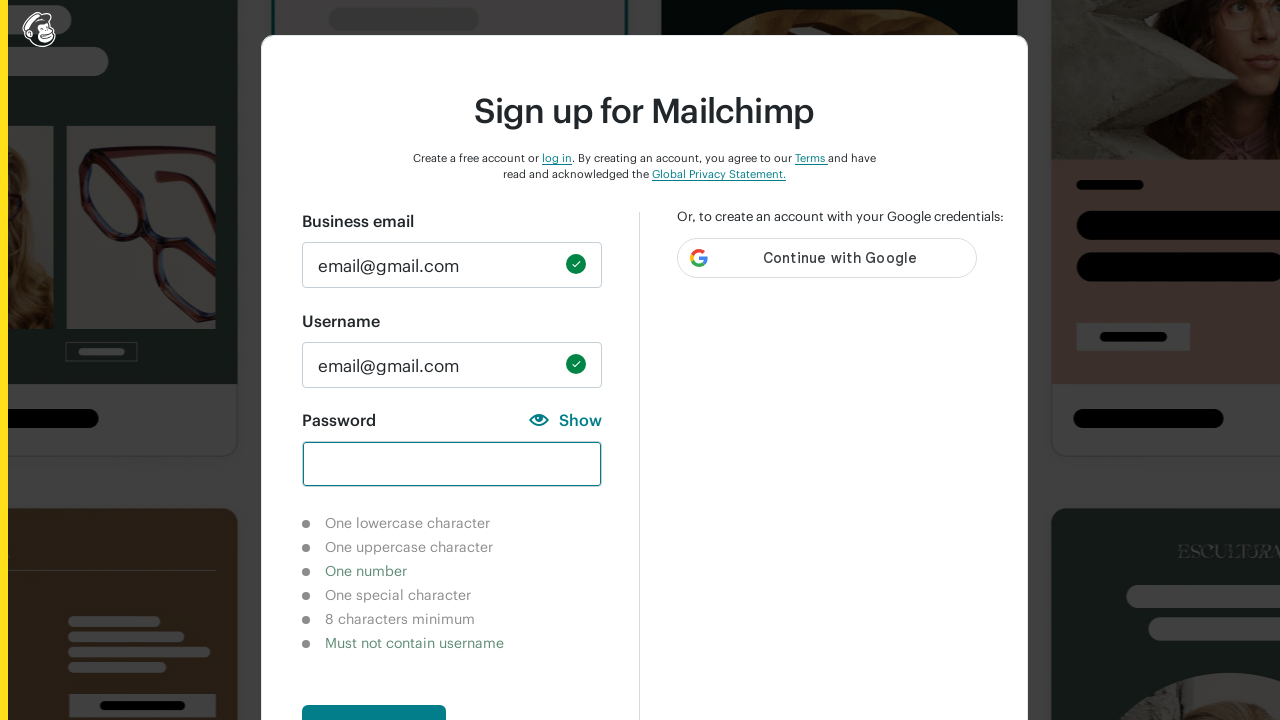

Entered special character password '!@#' to test special character validation on #new_password
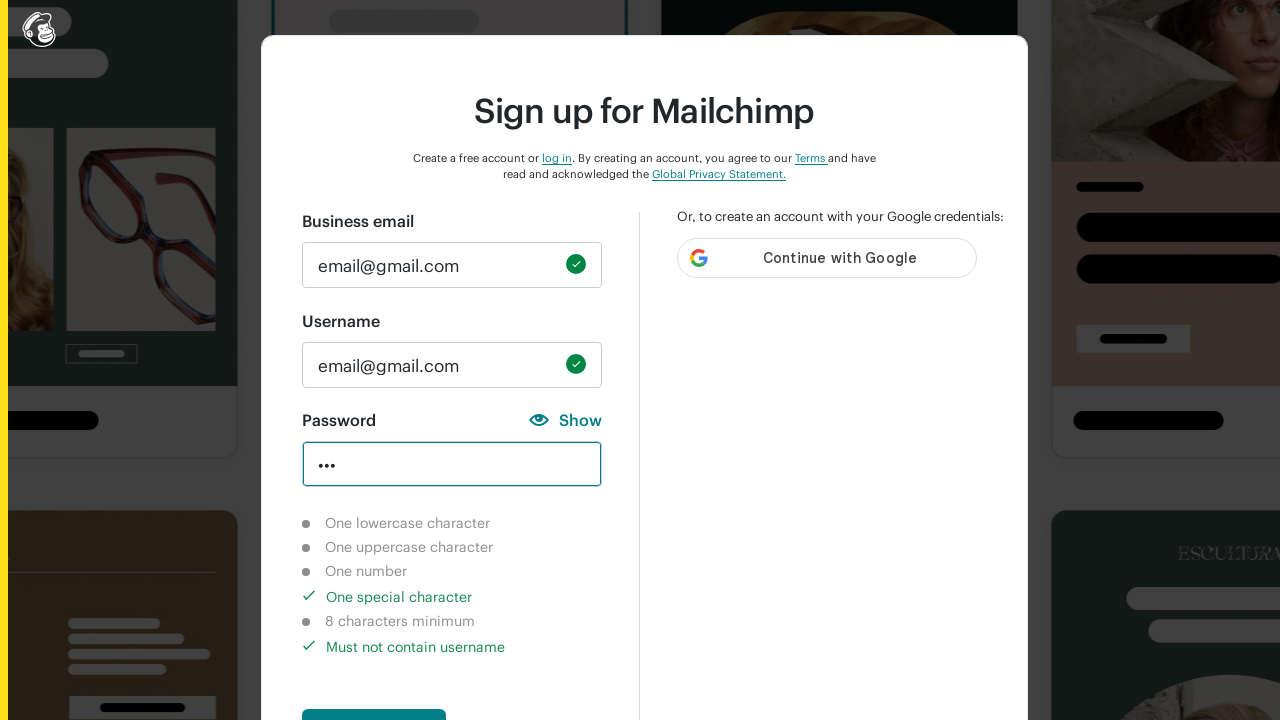

Waited 2 seconds for validation indicators to update
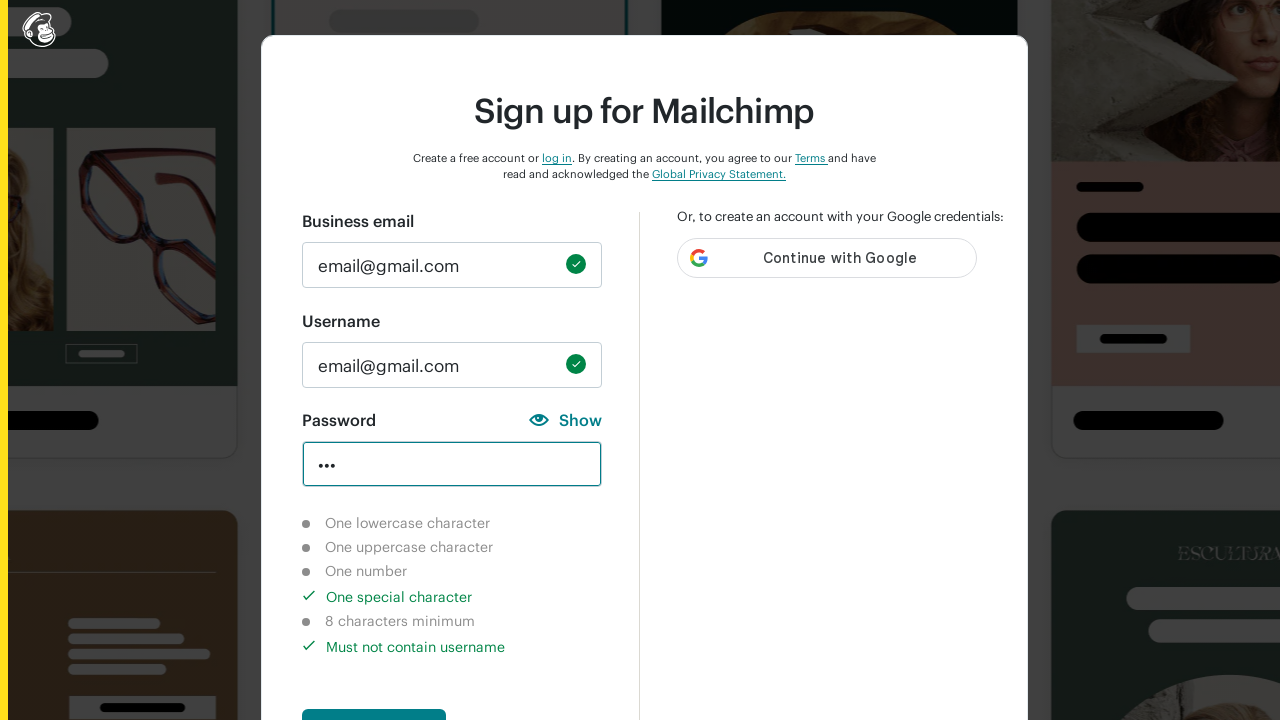

Cleared password field on #new_password
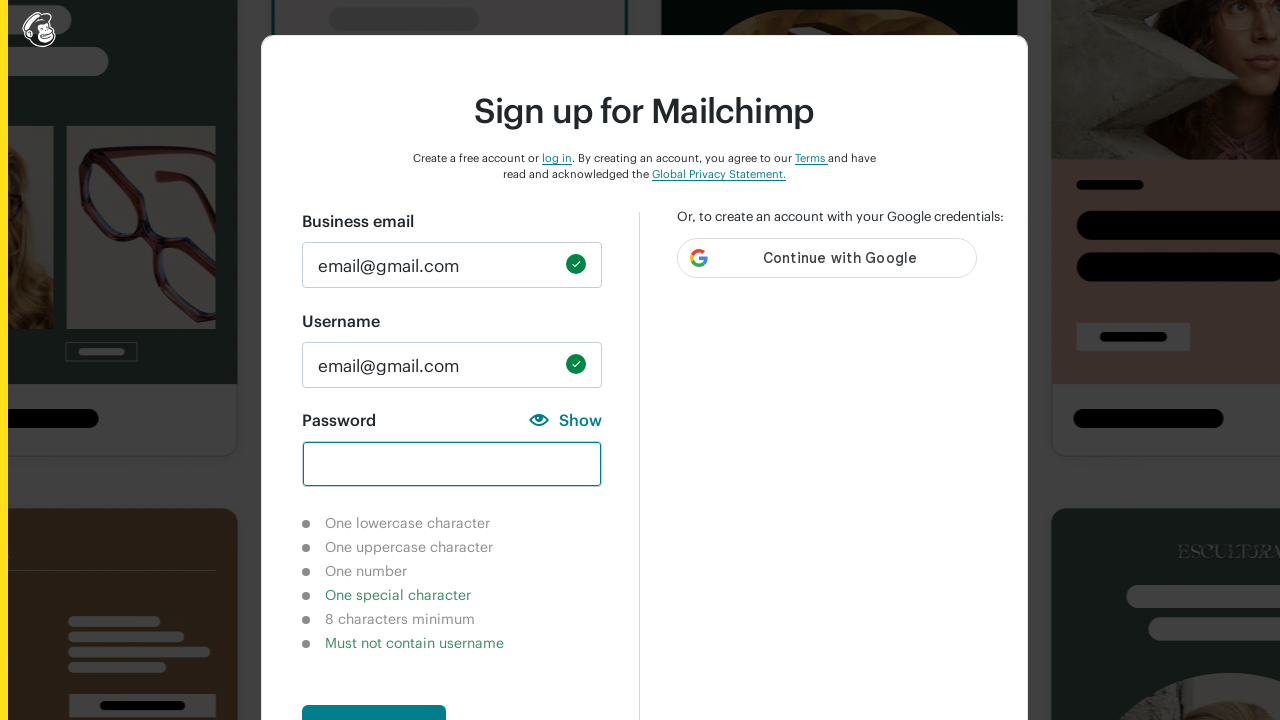

Entered 8-character password 'ABCDEFGH' to test character length validation on #new_password
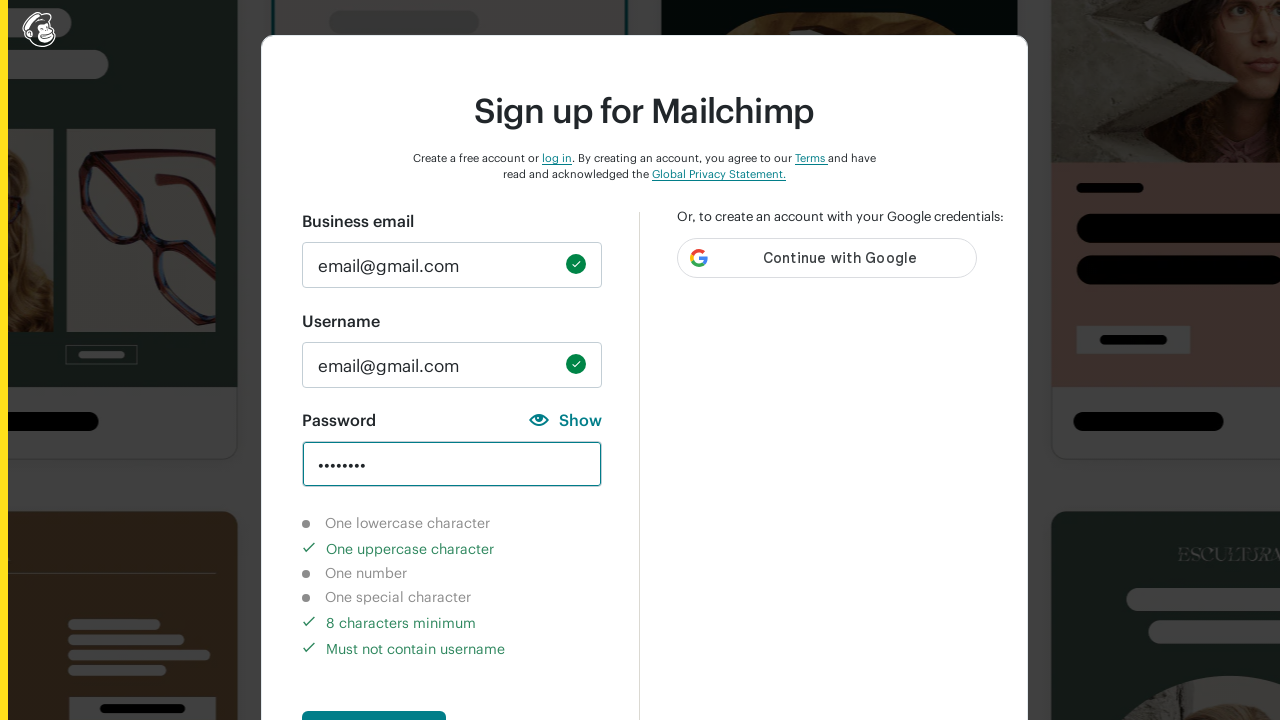

Waited 2 seconds for validation indicators to update
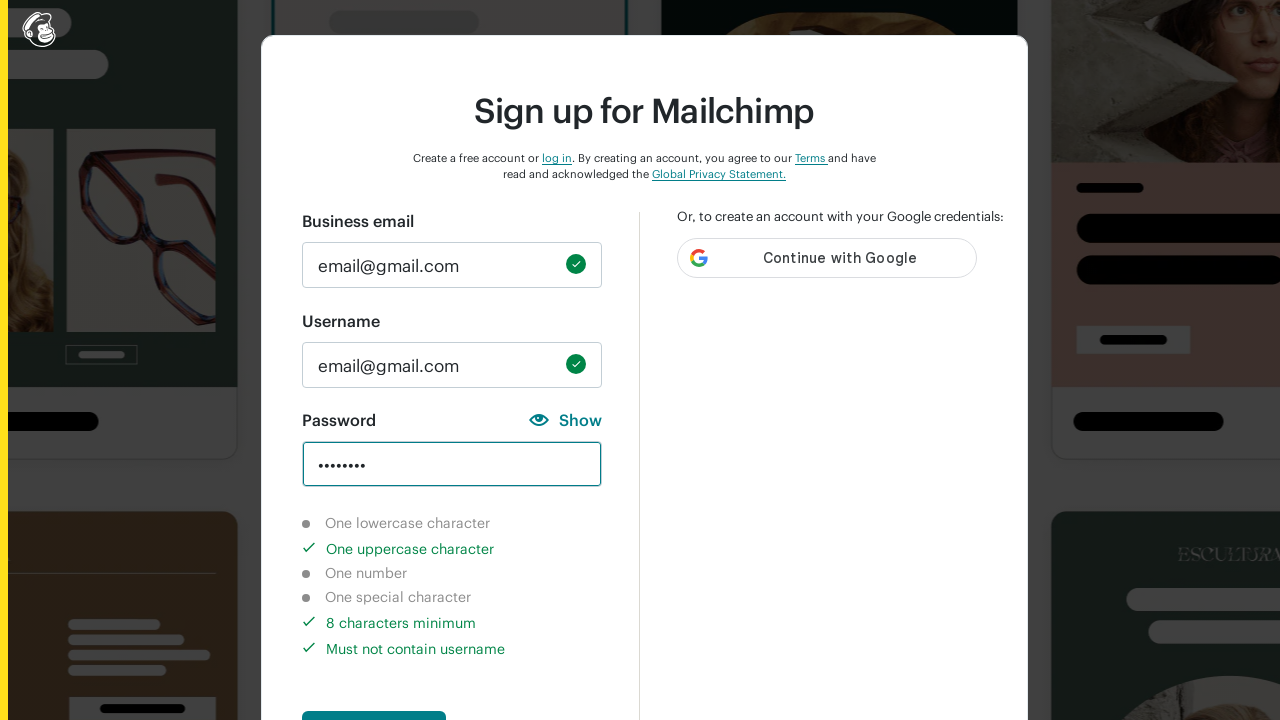

Cleared password field on #new_password
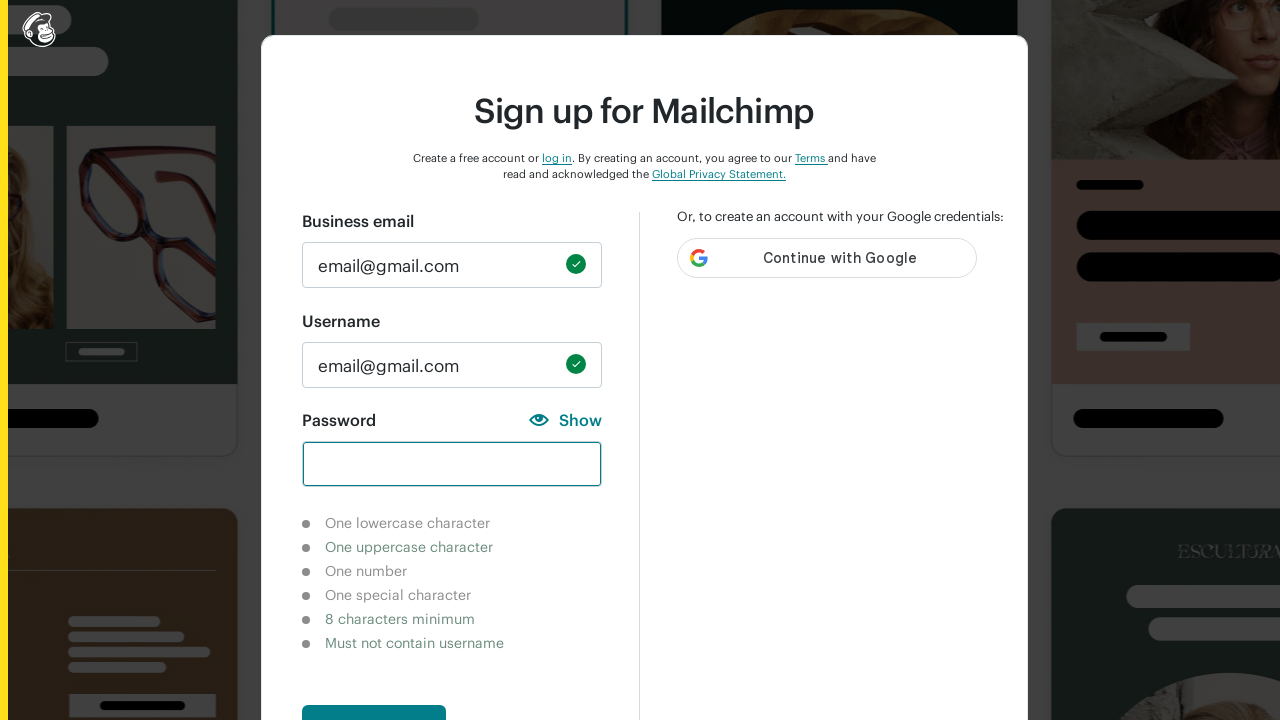

Entered complete valid password '123abcDEF@' with all required criteria met on #new_password
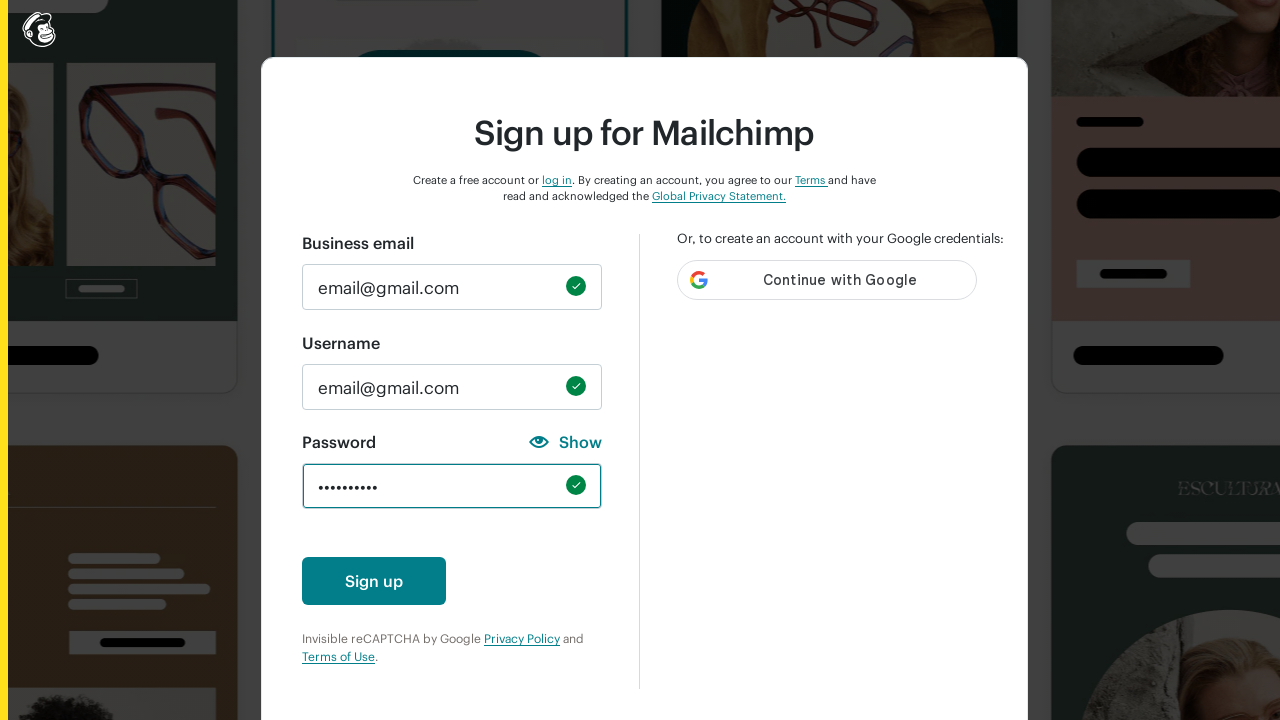

Waited 2 seconds for all validation indicators to confirm password meets requirements
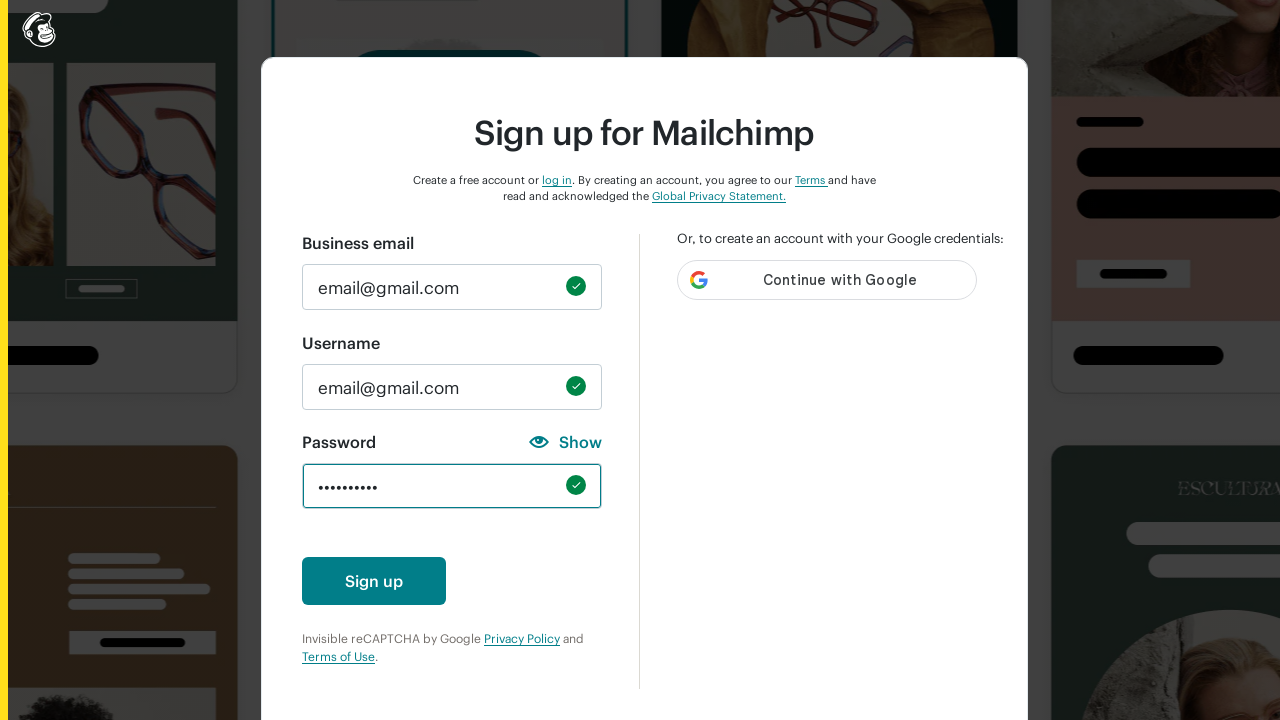

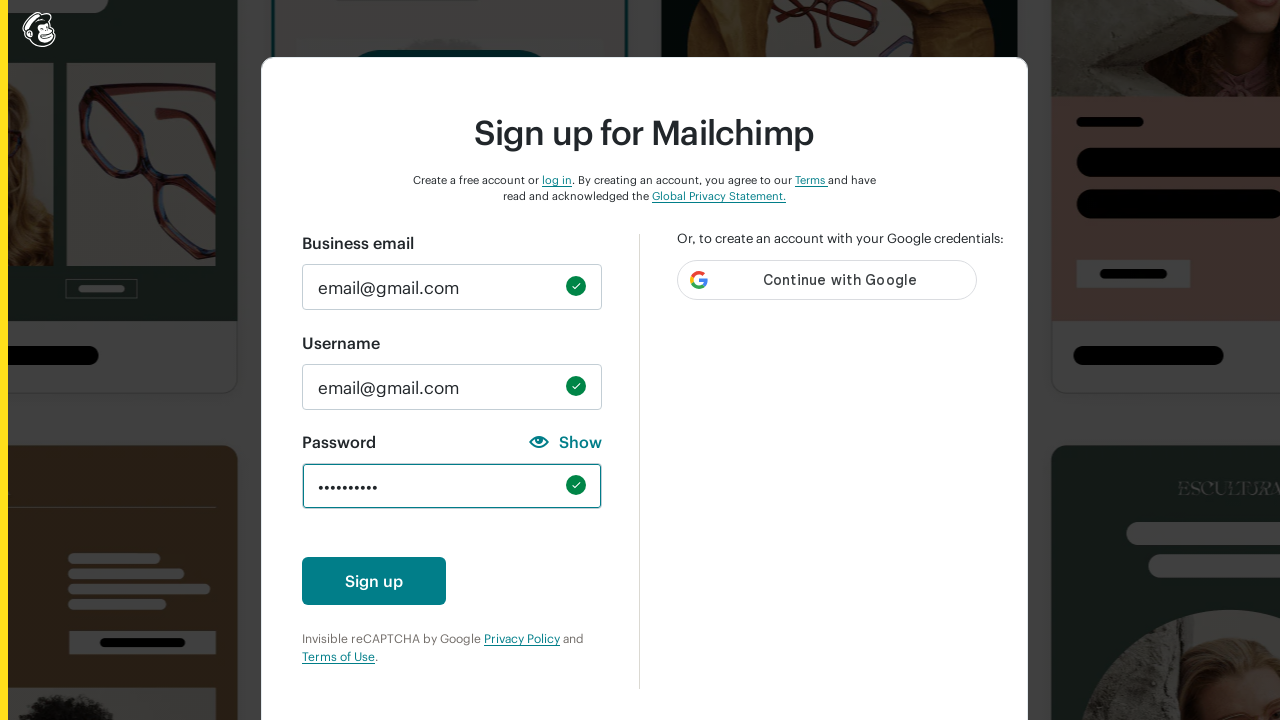